Tests element visibility on an OpenCart page by checking if logo image and search box are displayed, then performs a product search for "Macbook"

Starting URL: https://naveenautomationlabs.com/opencart/index.php?route=account/login

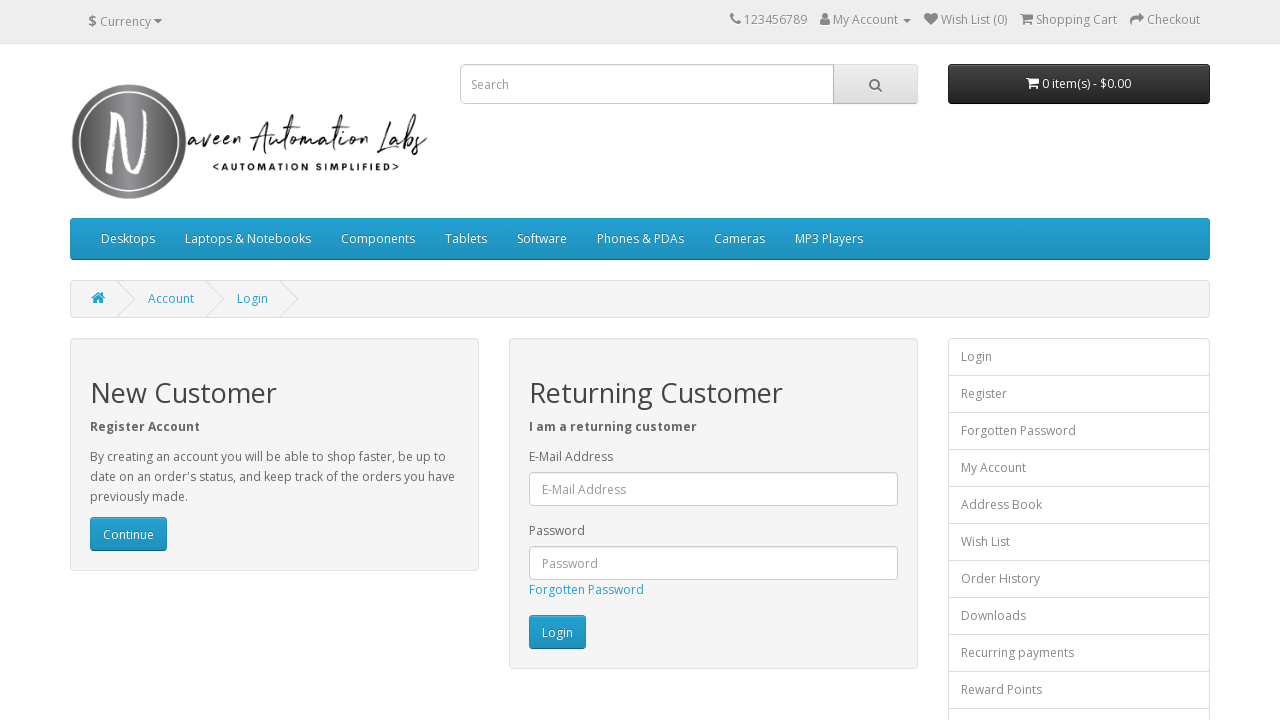

Waited for logo image element to load
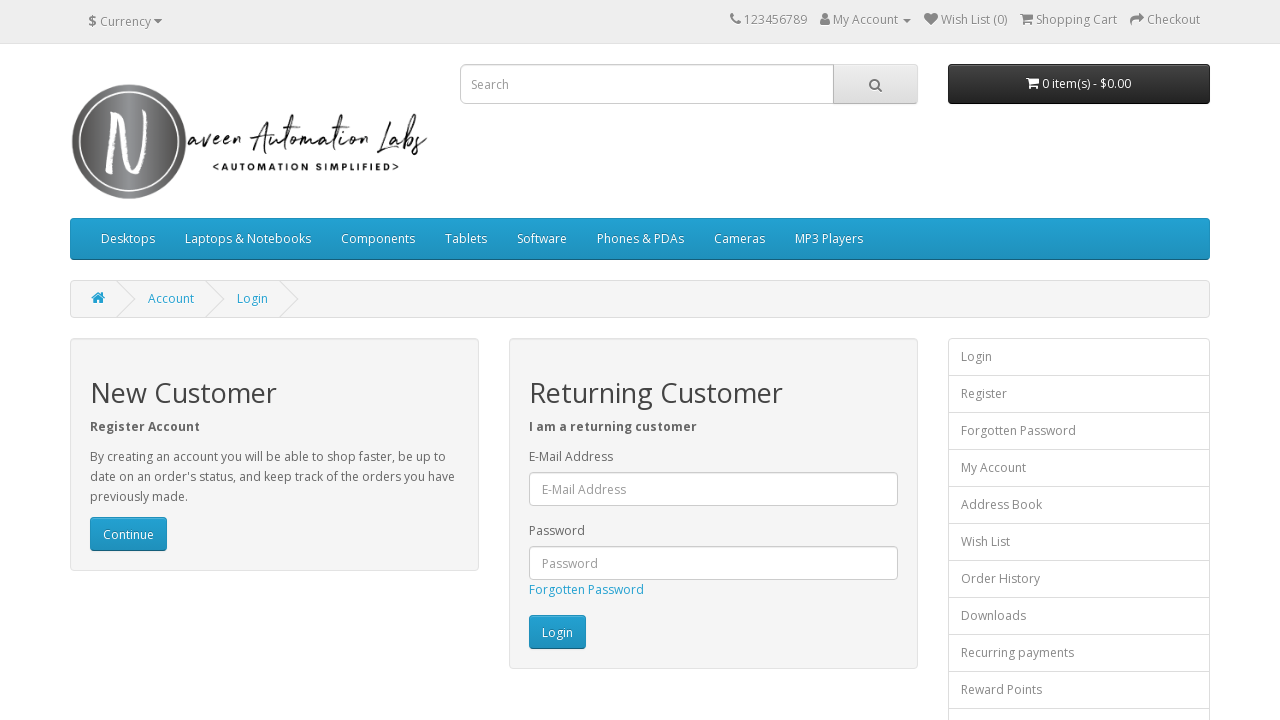

Checked logo visibility: True
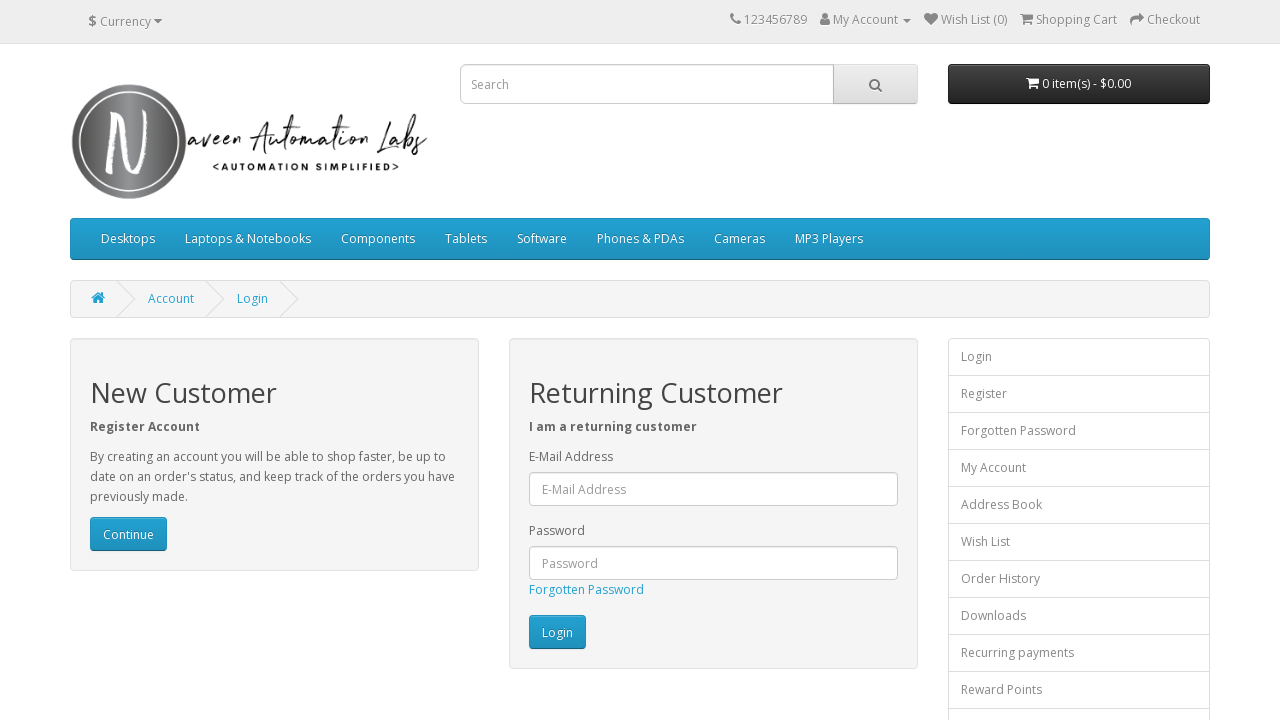

Logo image is present - PASS
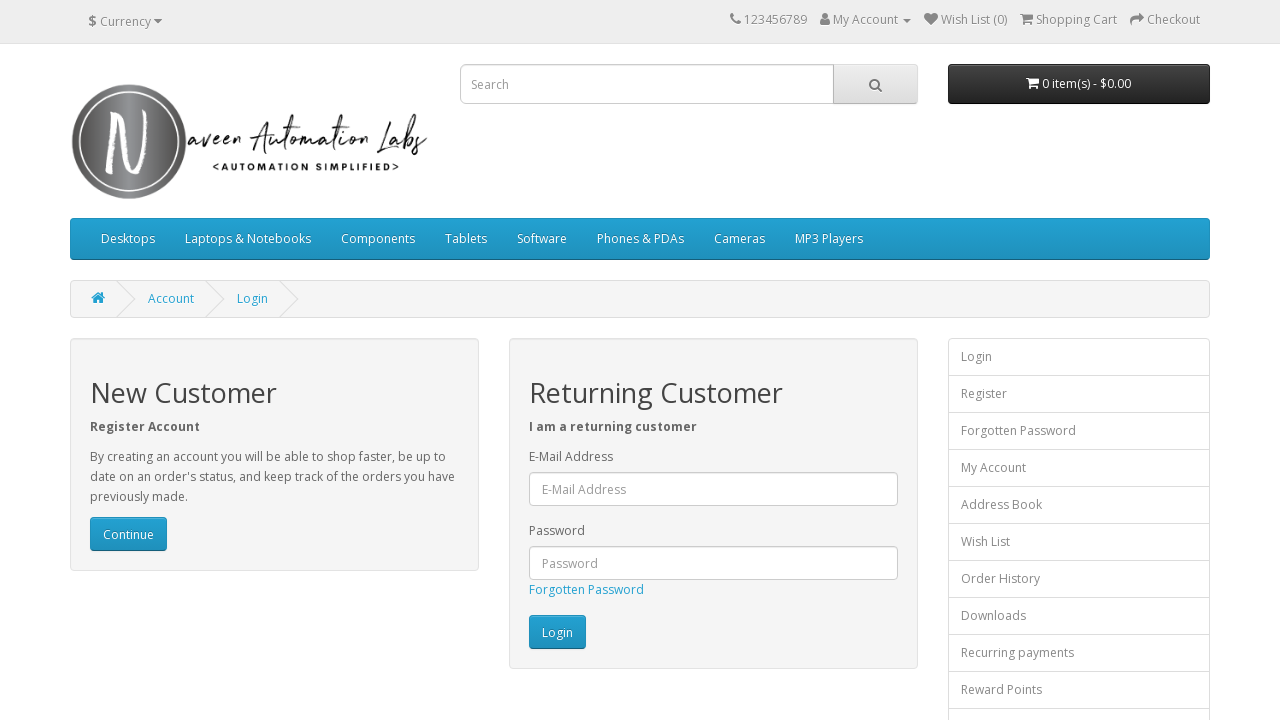

Checked search box visibility: True
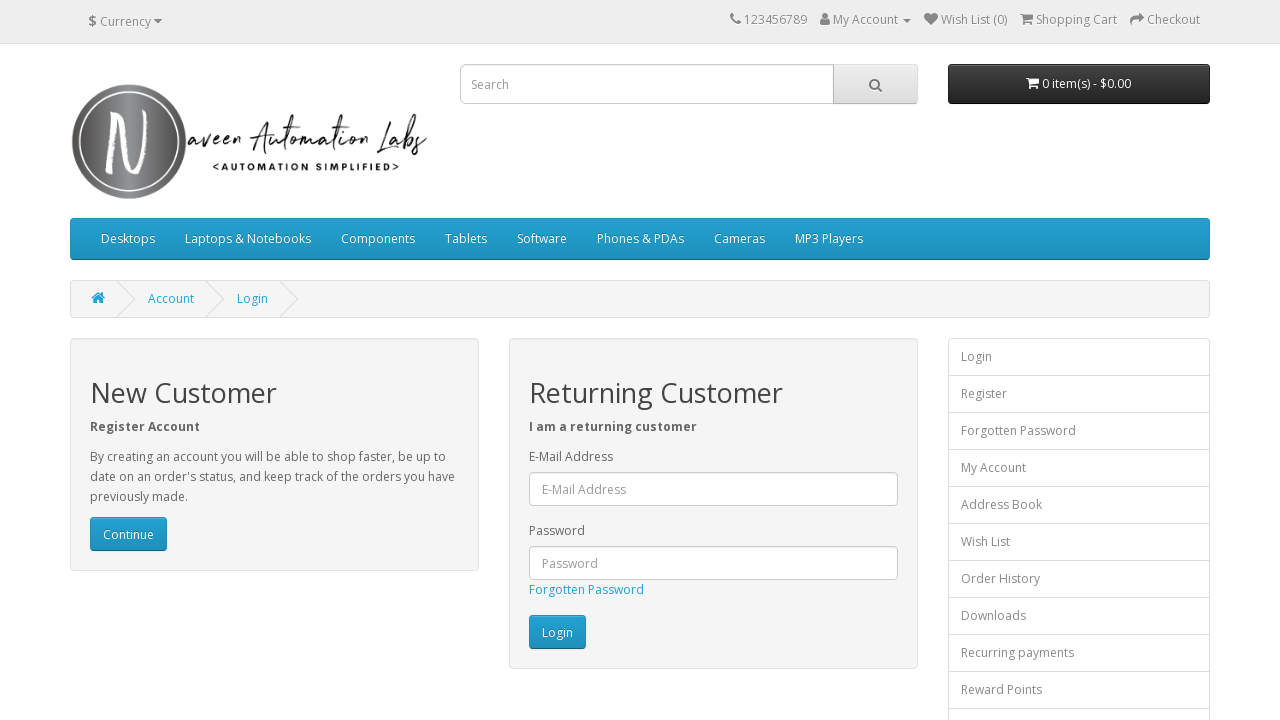

Search box is present
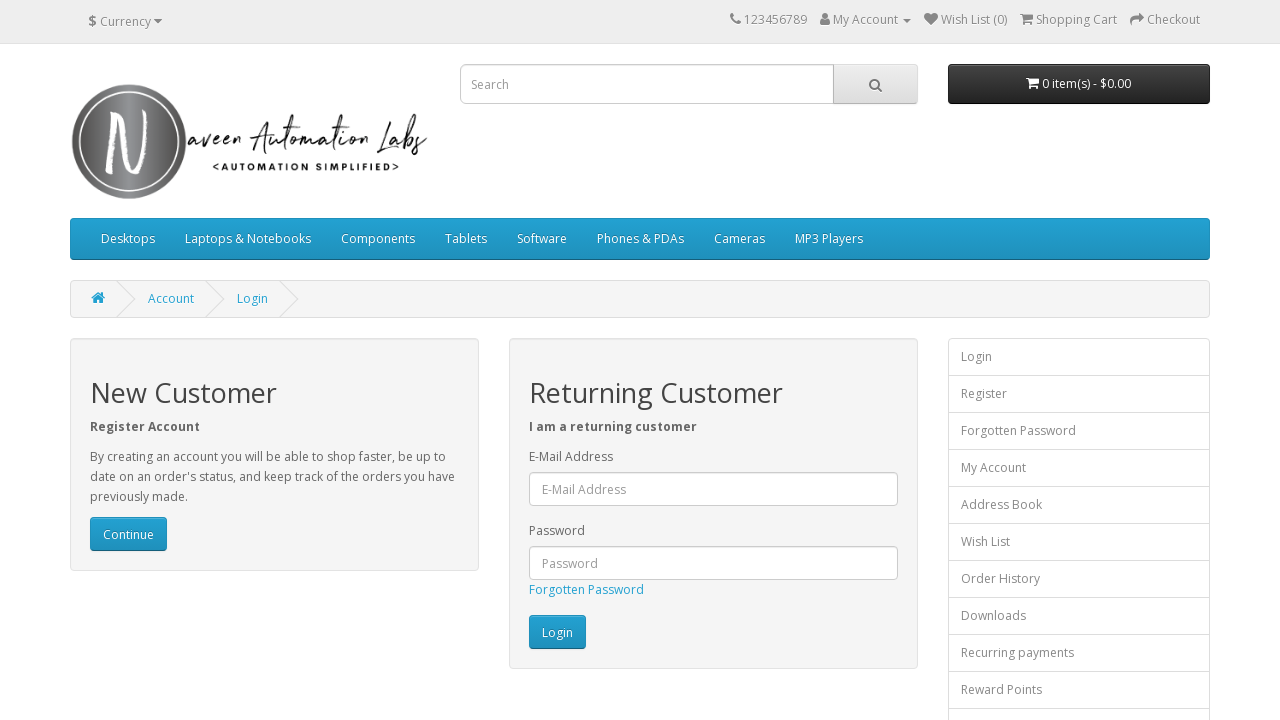

Filled search box with 'Macbook' on input[name='search']
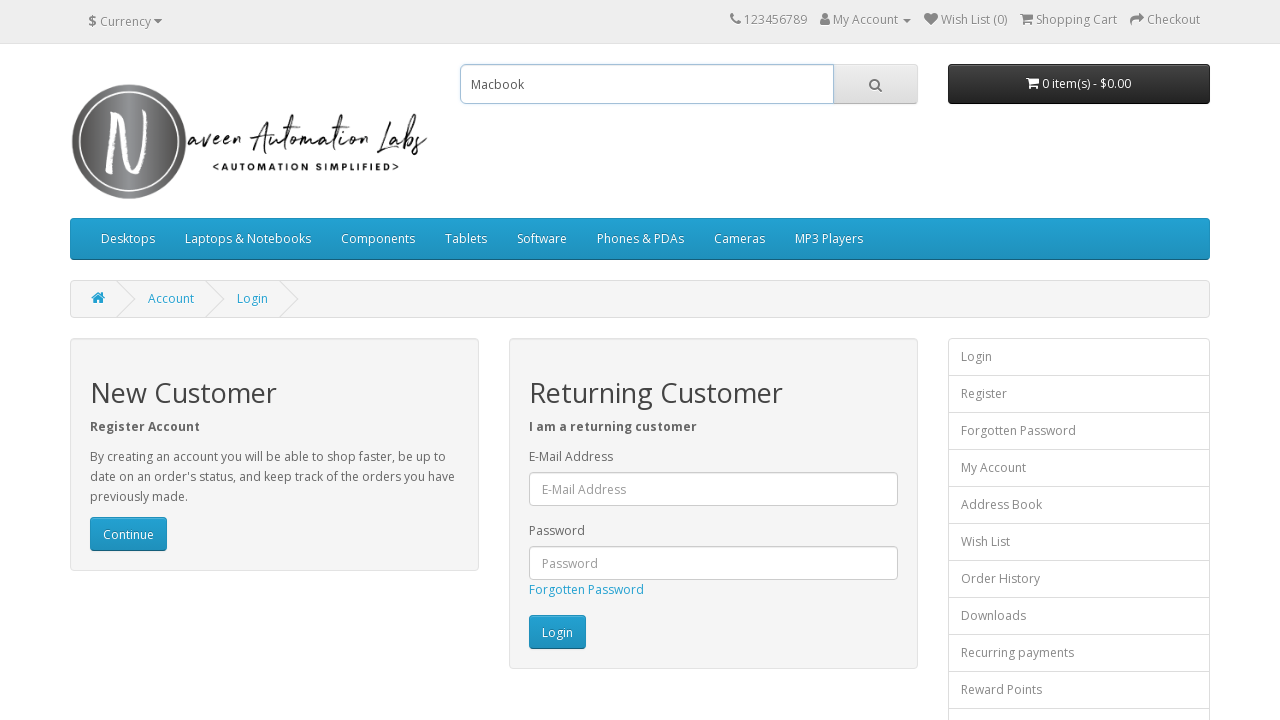

Clicked search button to search for Macbook at (875, 84) on #search > span > button
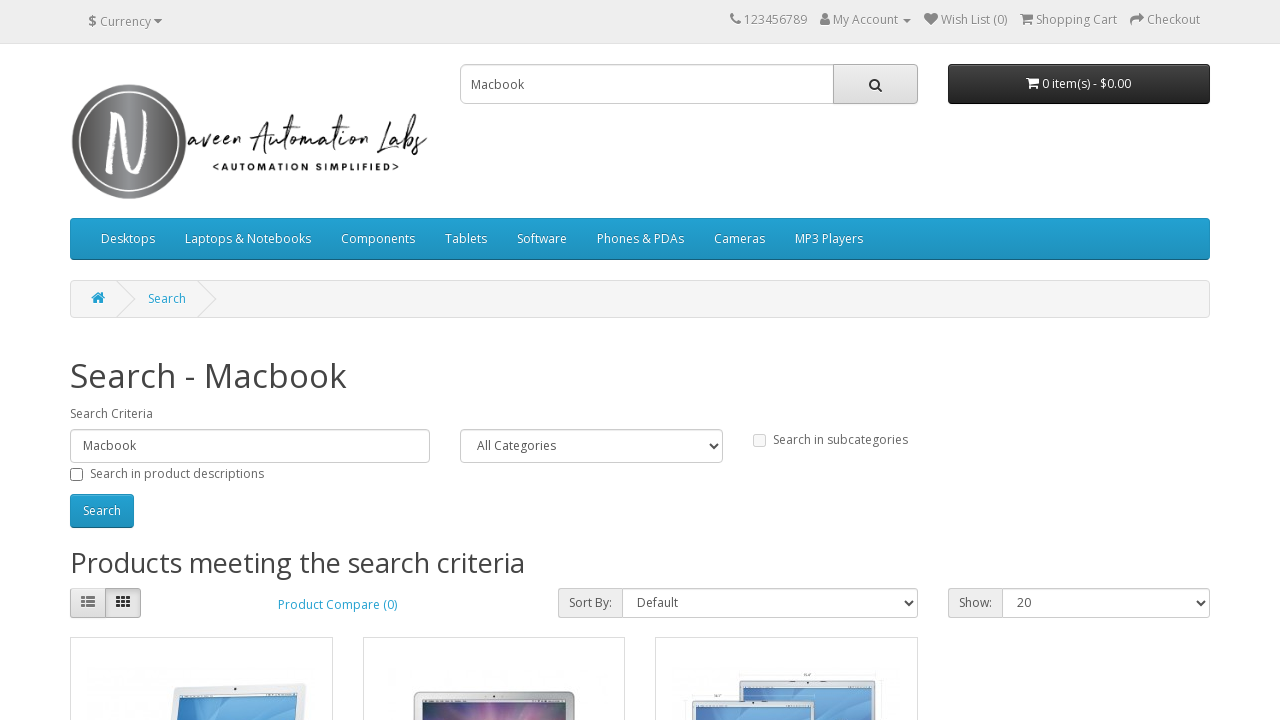

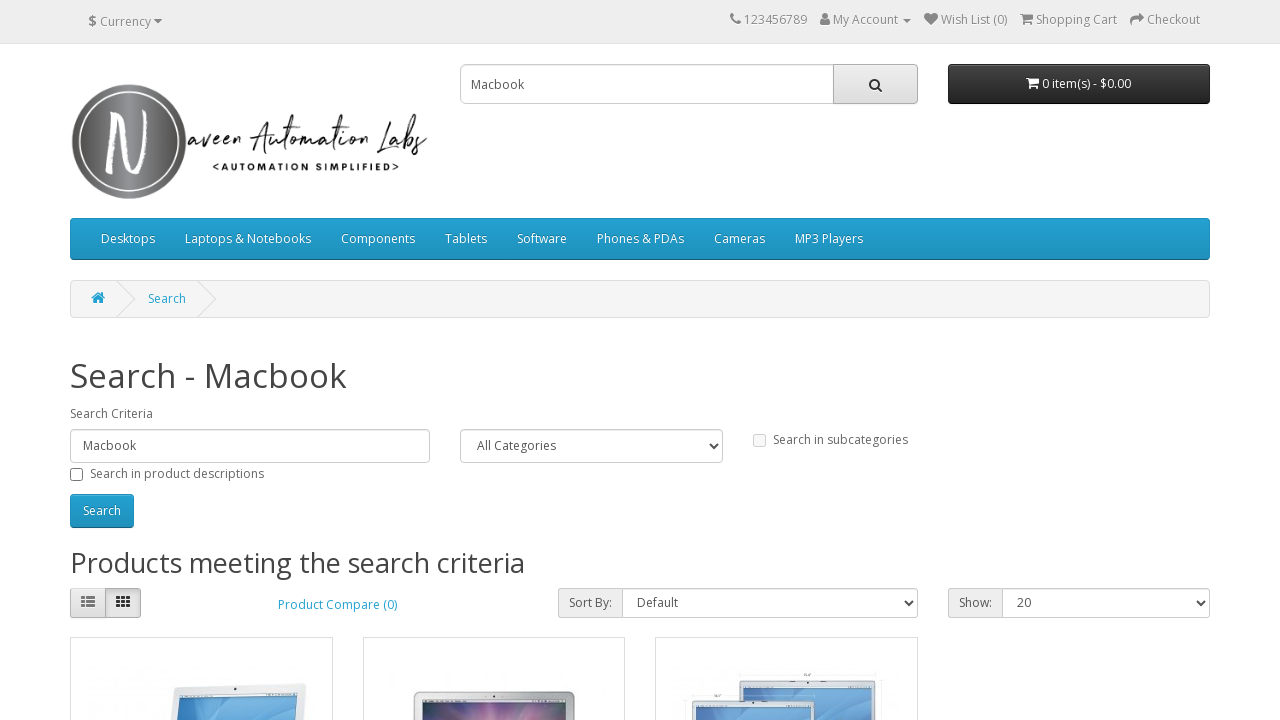